Tests product sorting by rating and verifies that products can be sorted, ratings are displayed, and pagination works after sorting

Starting URL: https://gettop.us/shop/

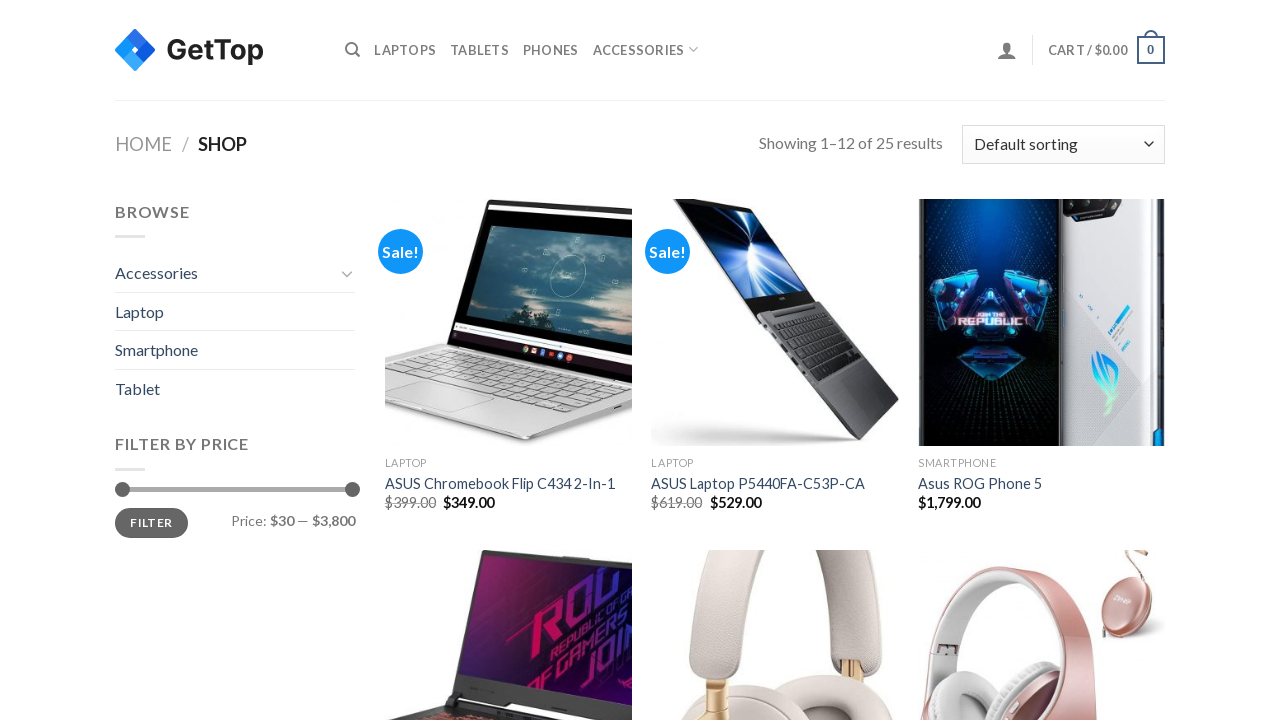

Selected 'rating' option from product sorting dropdown on select.orderby
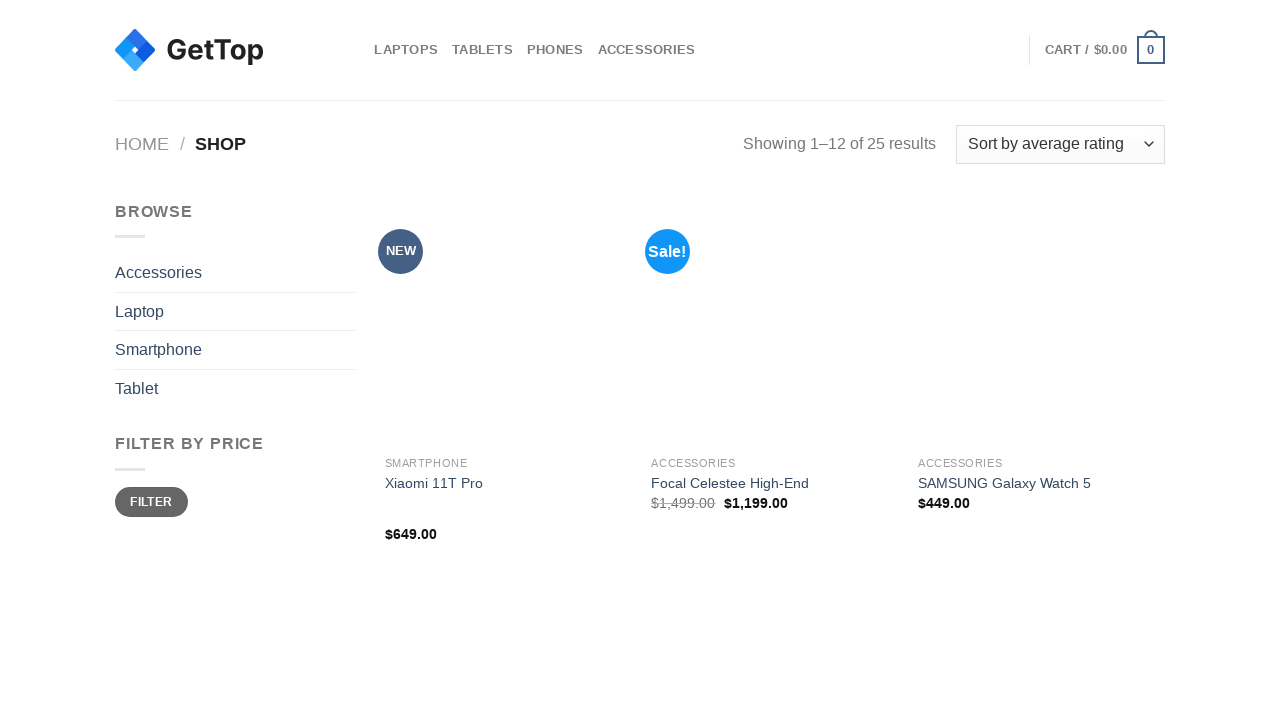

Waited for page to load after sorting by rating
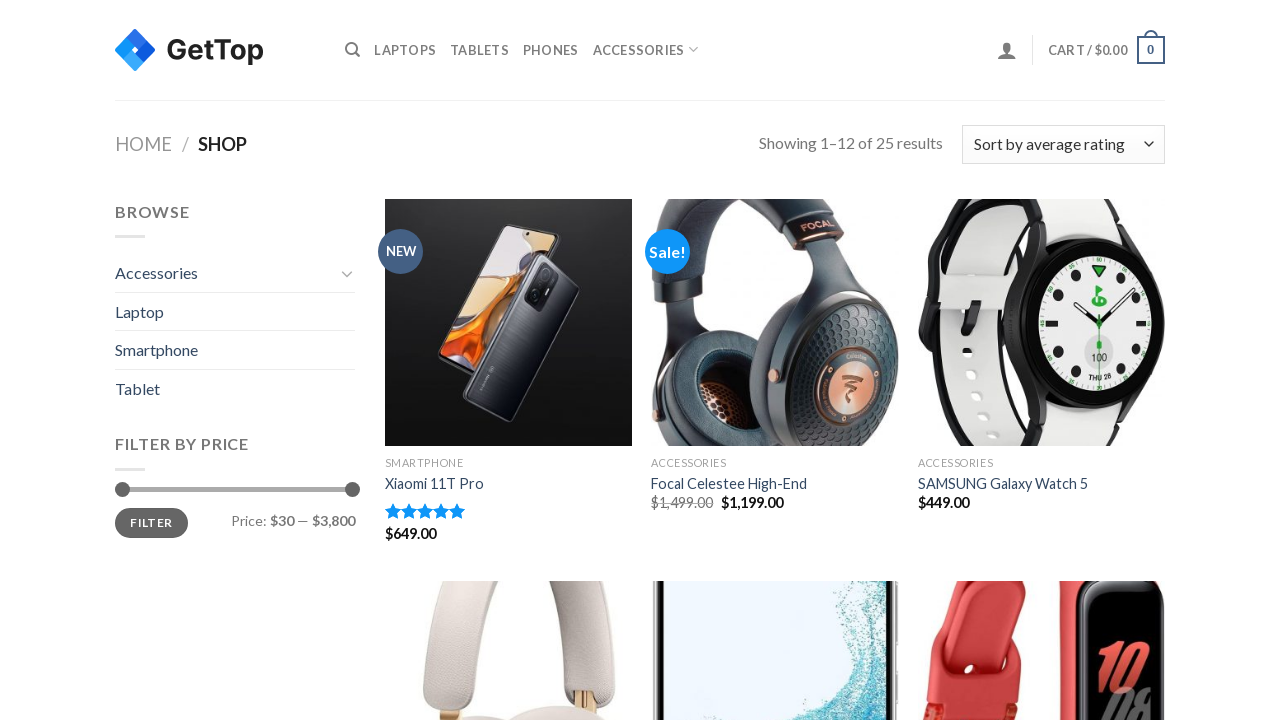

Verified that rating stars are displayed on products
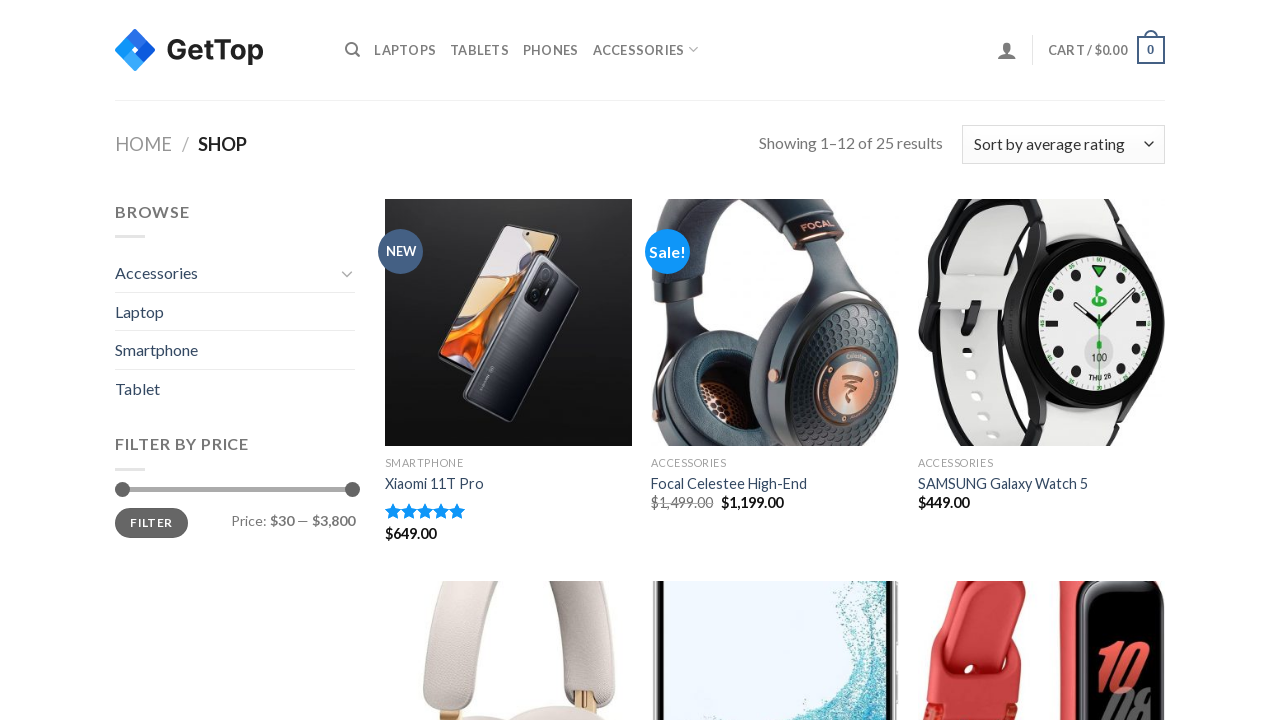

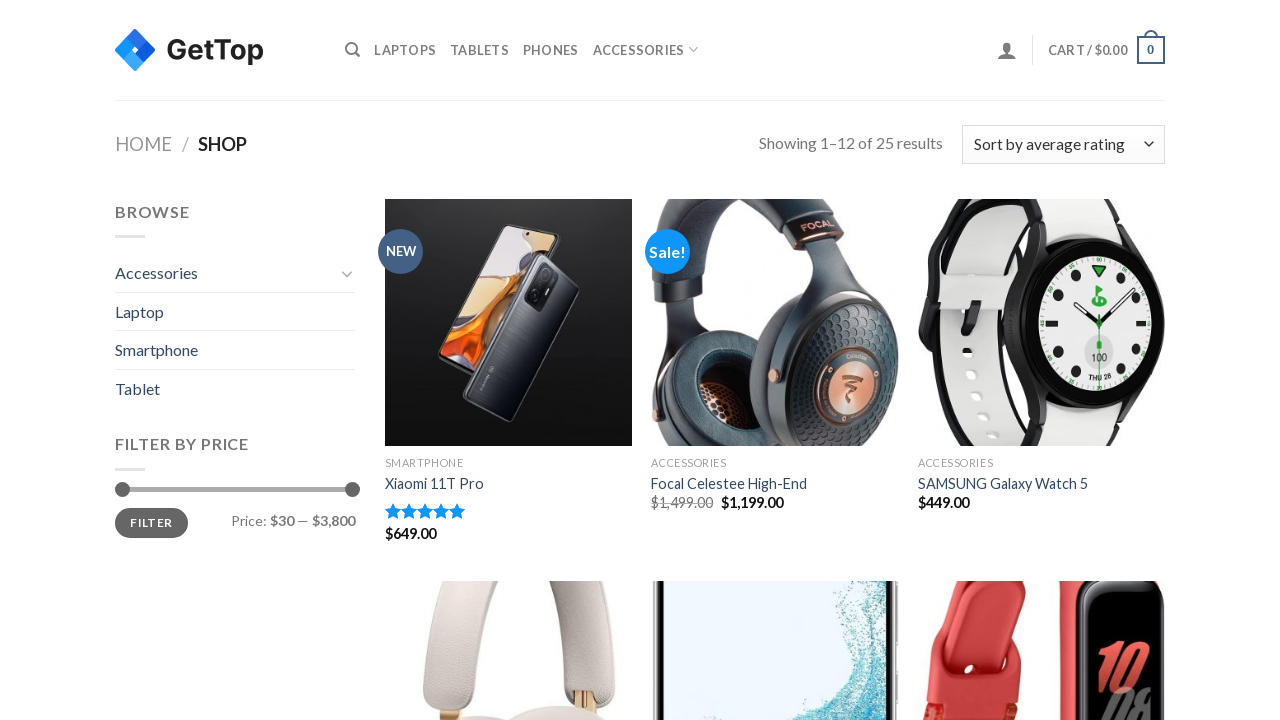